Navigates to Freshworks website and retrieves text from an h2 header element to verify page content is loaded

Starting URL: https://www.freshworks.com/

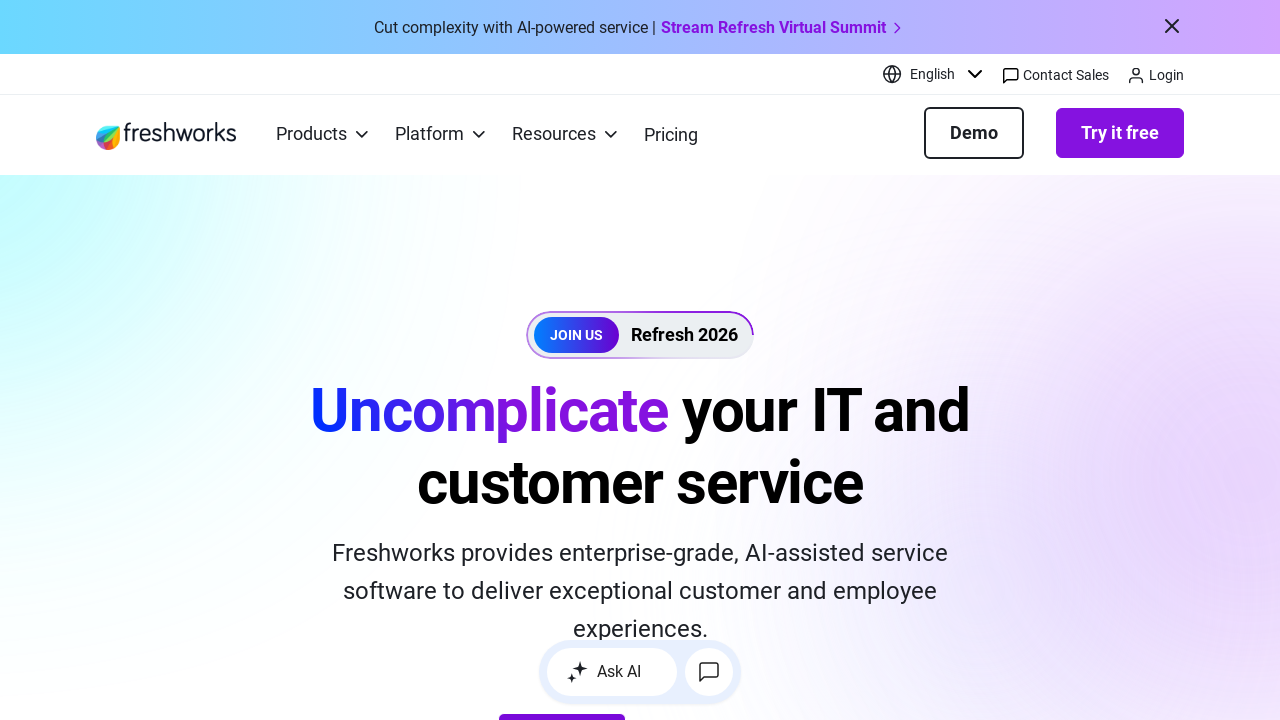

Navigated to Freshworks website
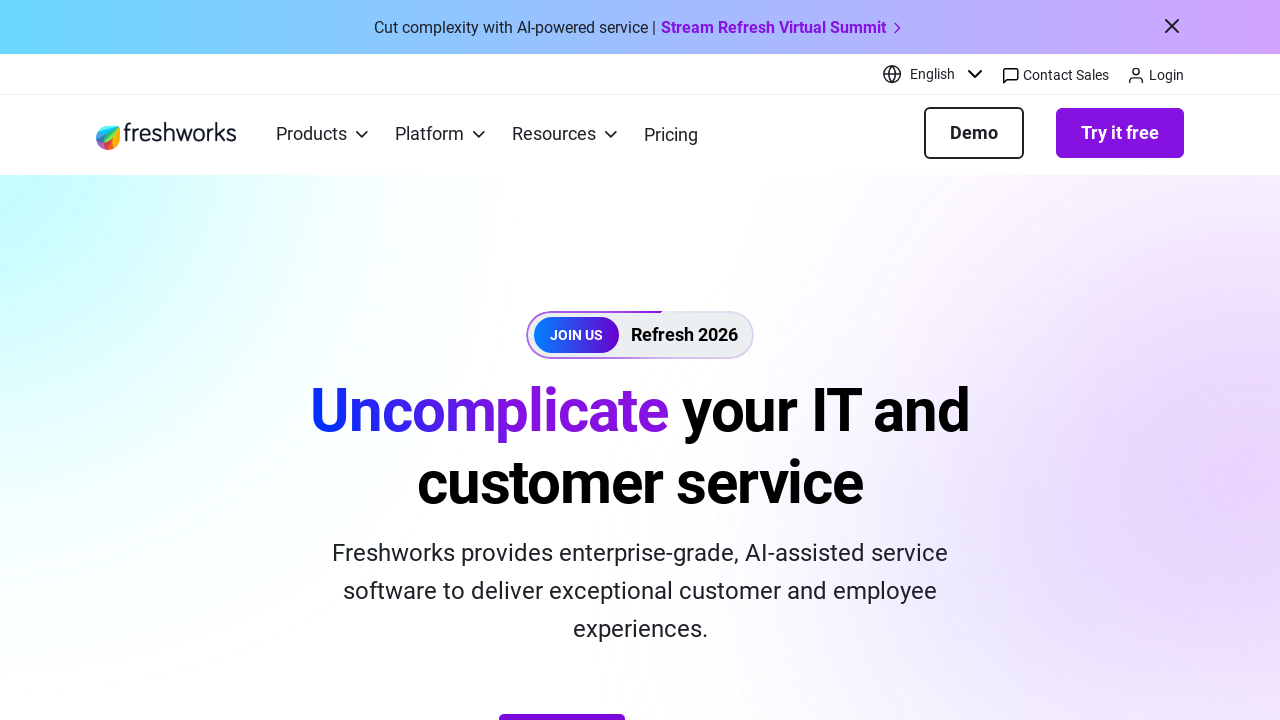

Retrieved text content from first h2 header element
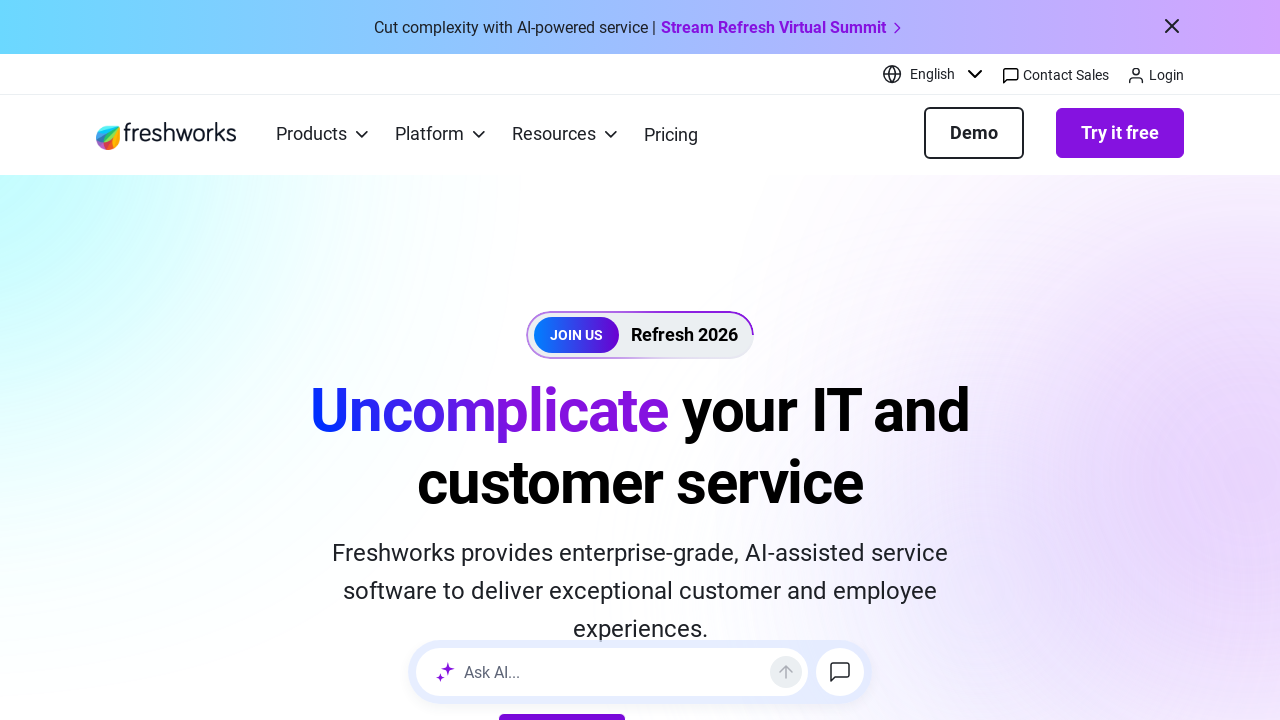

Printed h2 header text to console
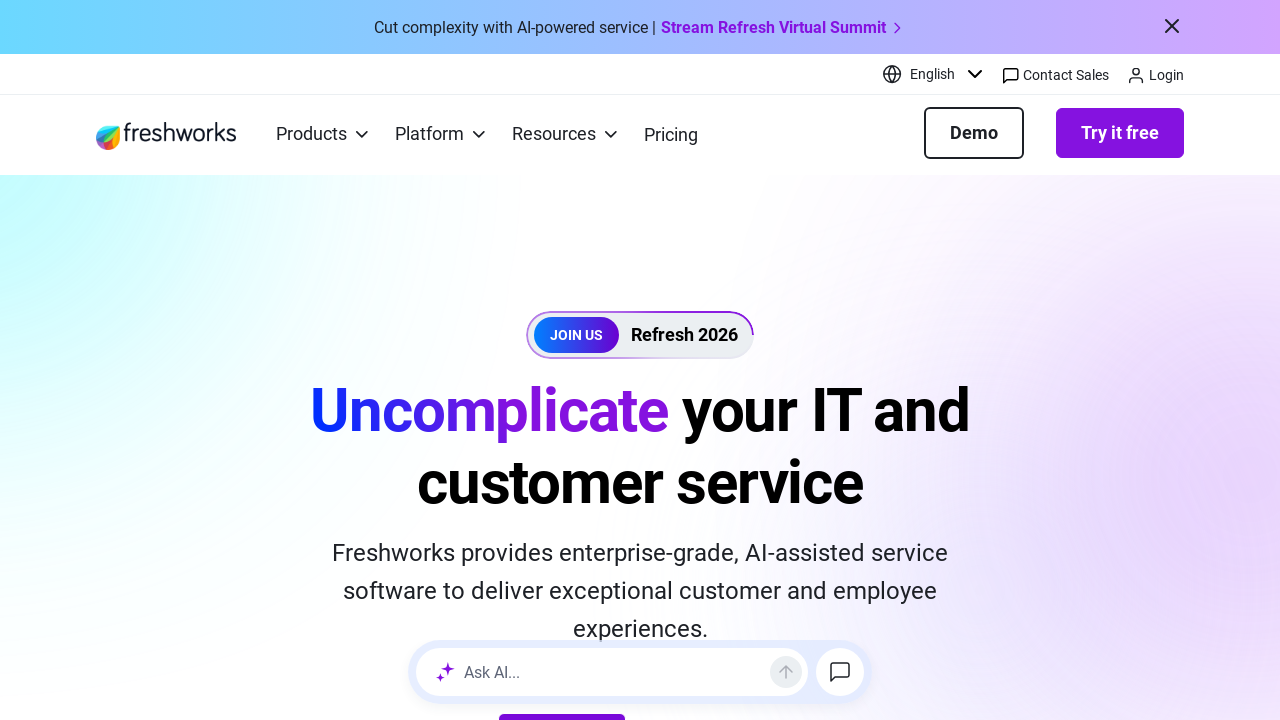

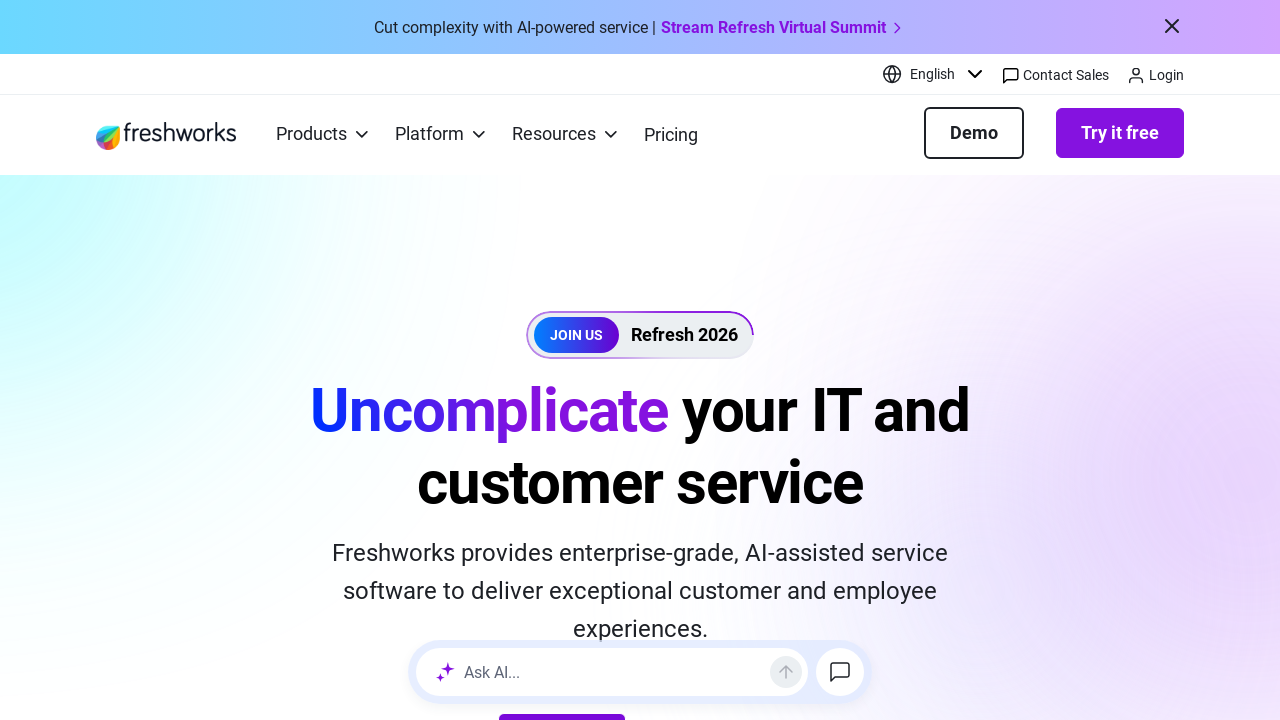